Tests A/B test opt-out by adding an Optimizely opt-out cookie on the main page before navigating to the A/B test page, then verifying the test is disabled.

Starting URL: http://the-internet.herokuapp.com

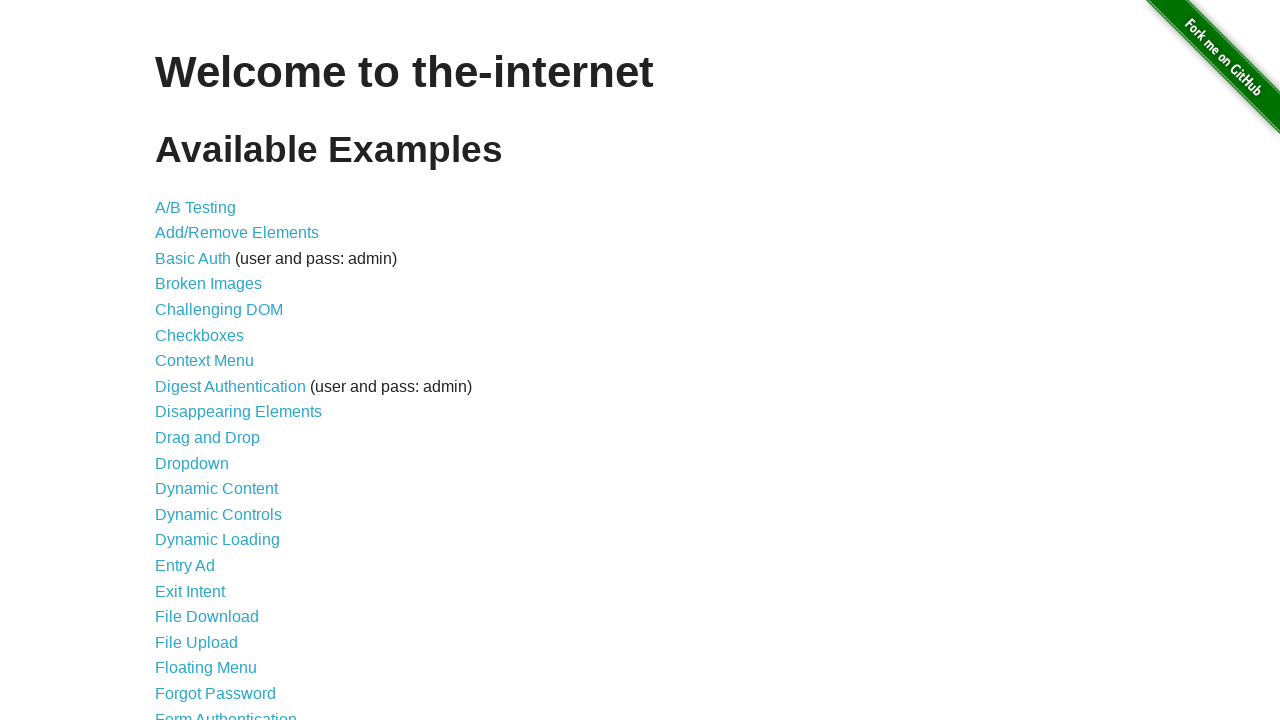

Added Optimizely opt-out cookie to context
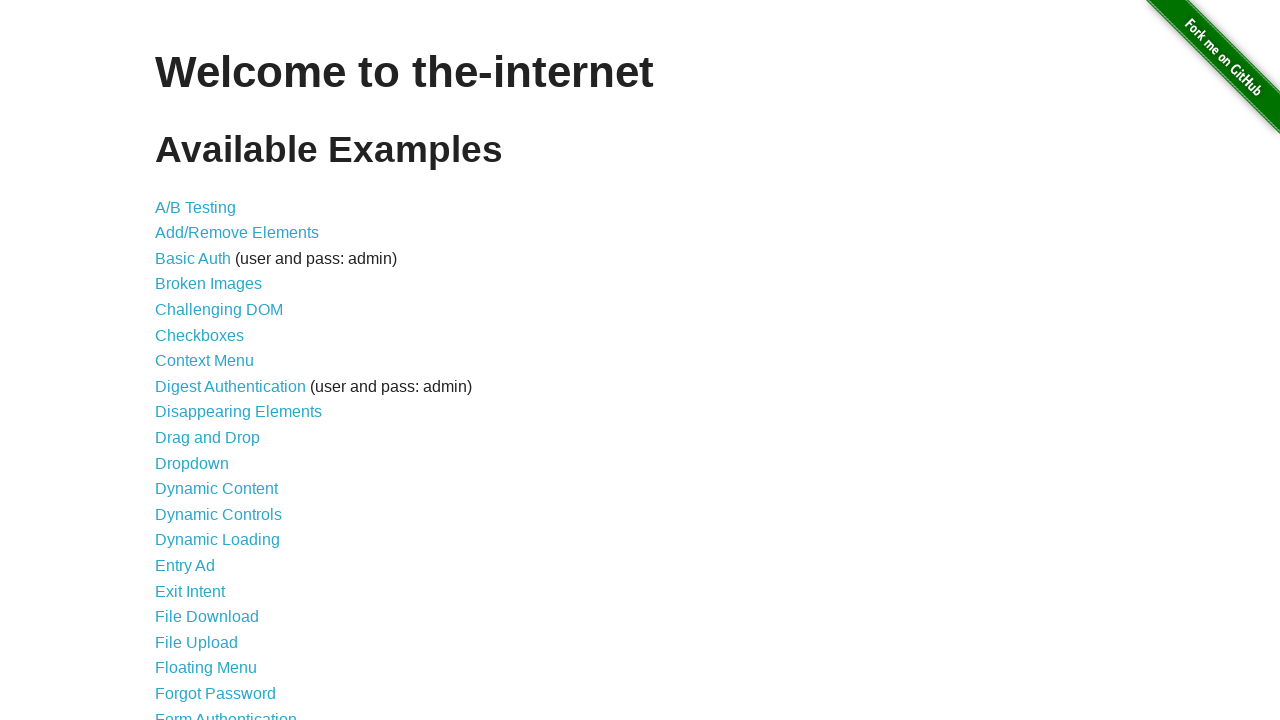

Navigated to A/B test page at http://the-internet.herokuapp.com/abtest
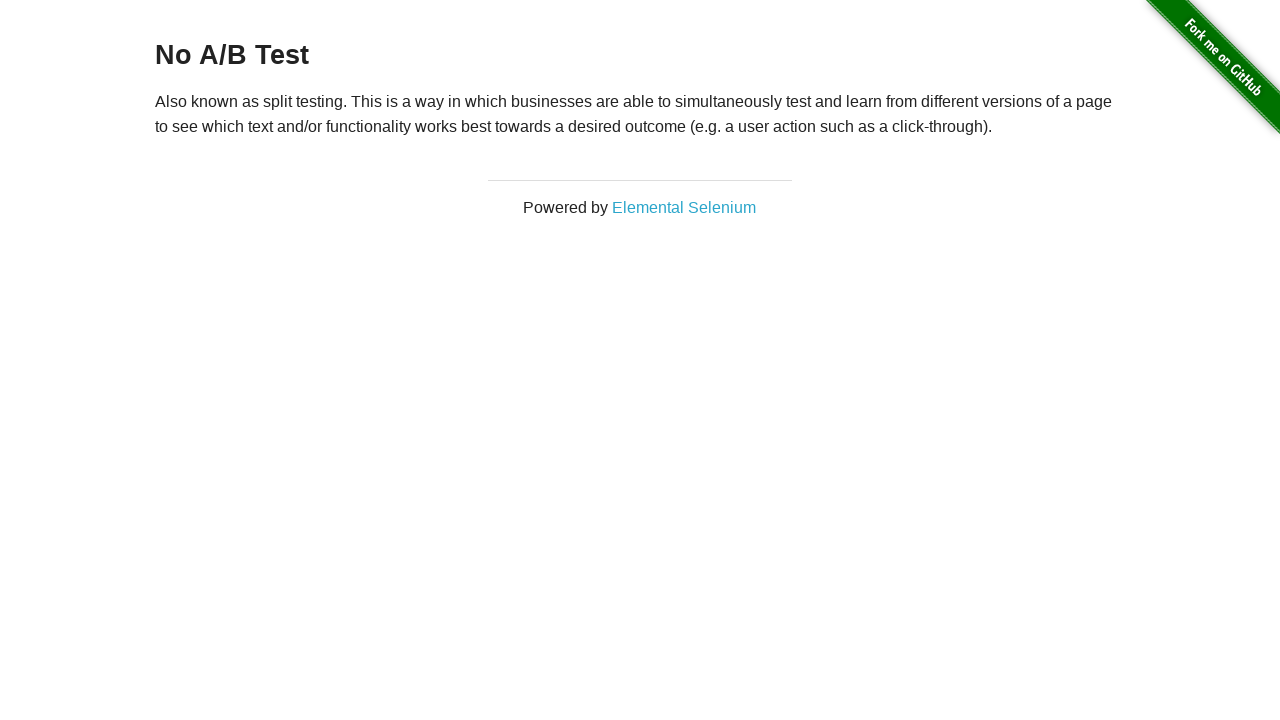

Retrieved heading text from h3 element
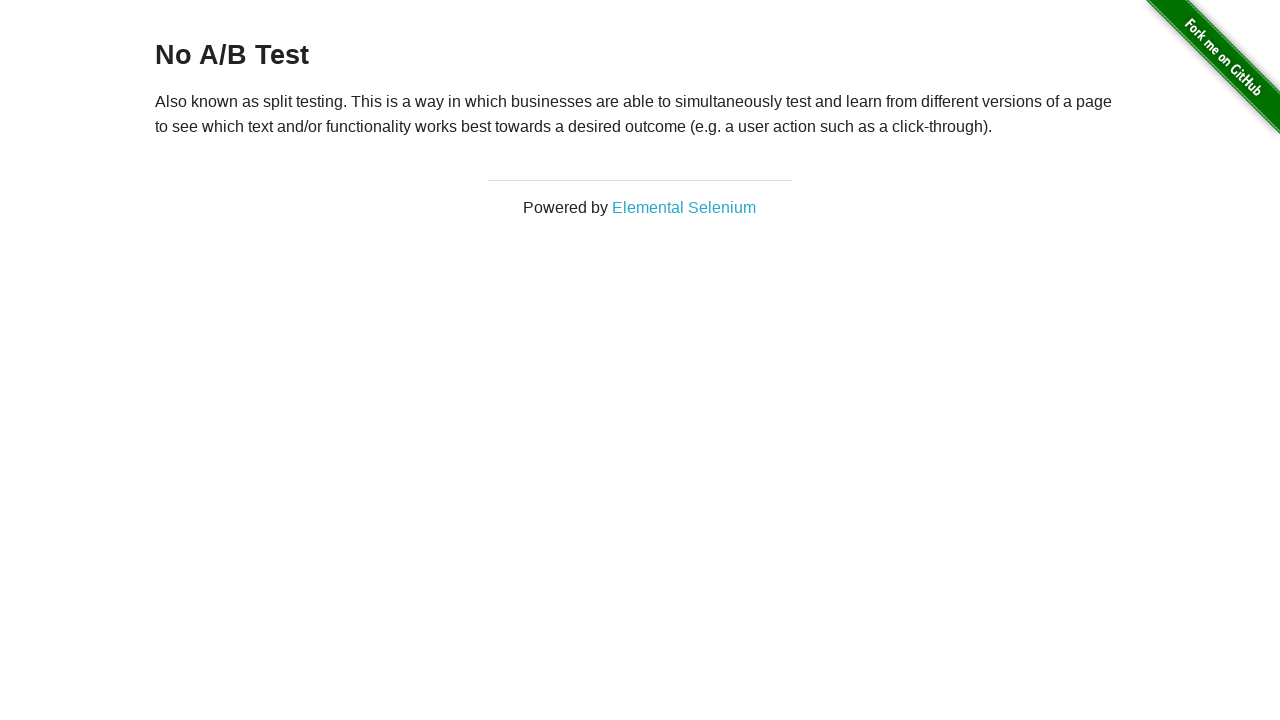

Verified heading text equals 'No A/B Test' - opt-out cookie successful
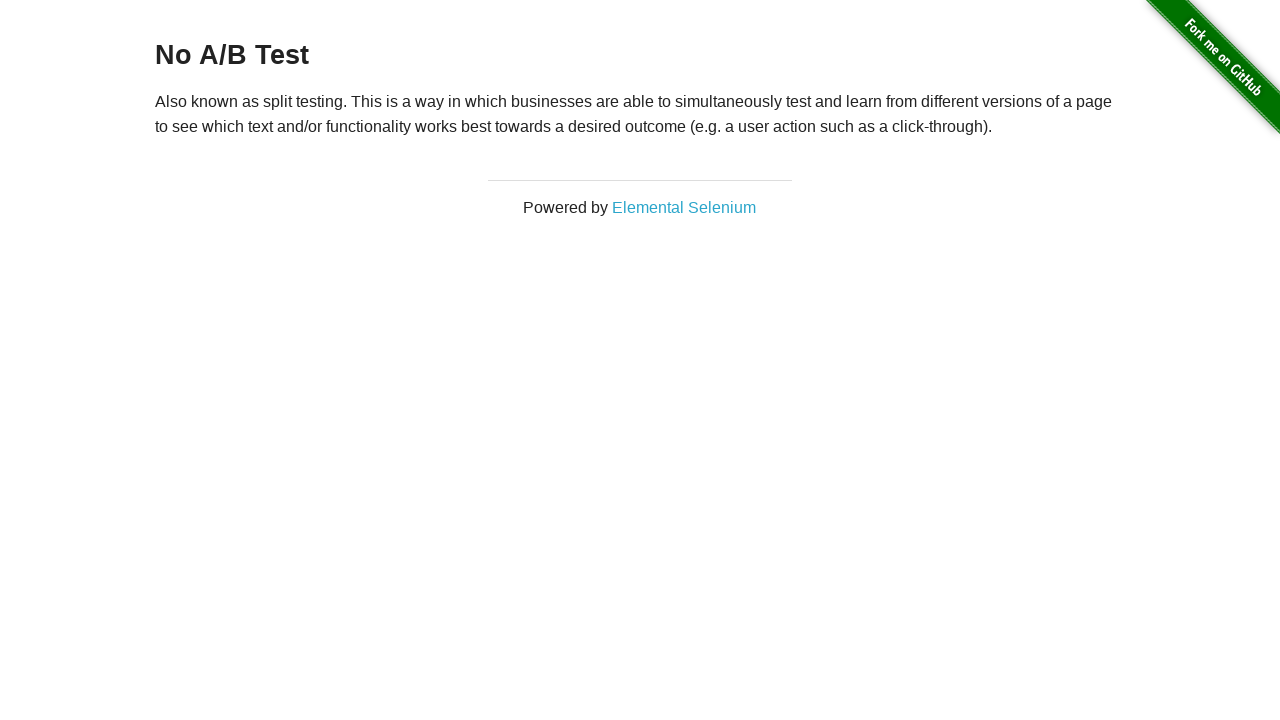

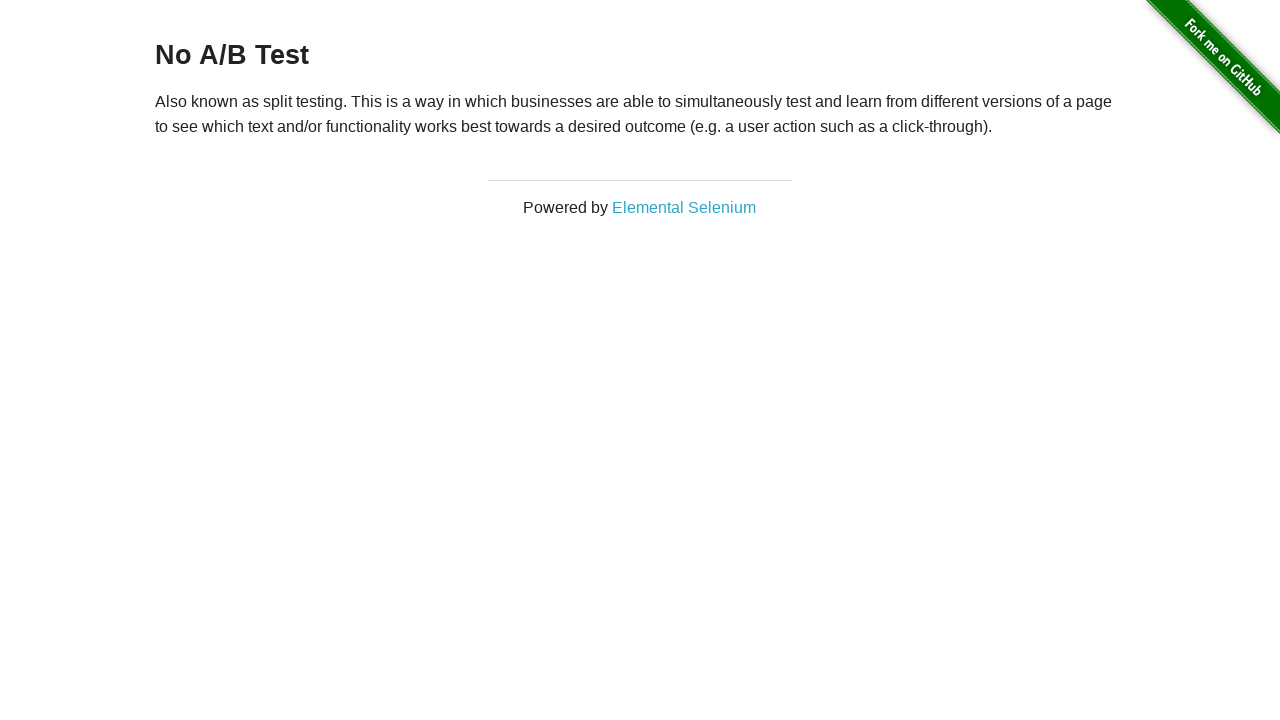